Tests GitHub search functionality by searching for a specific repository, navigating to it, and verifying the Issues tab displays expected text for an empty issues page (with allure steps)

Starting URL: https://github.com

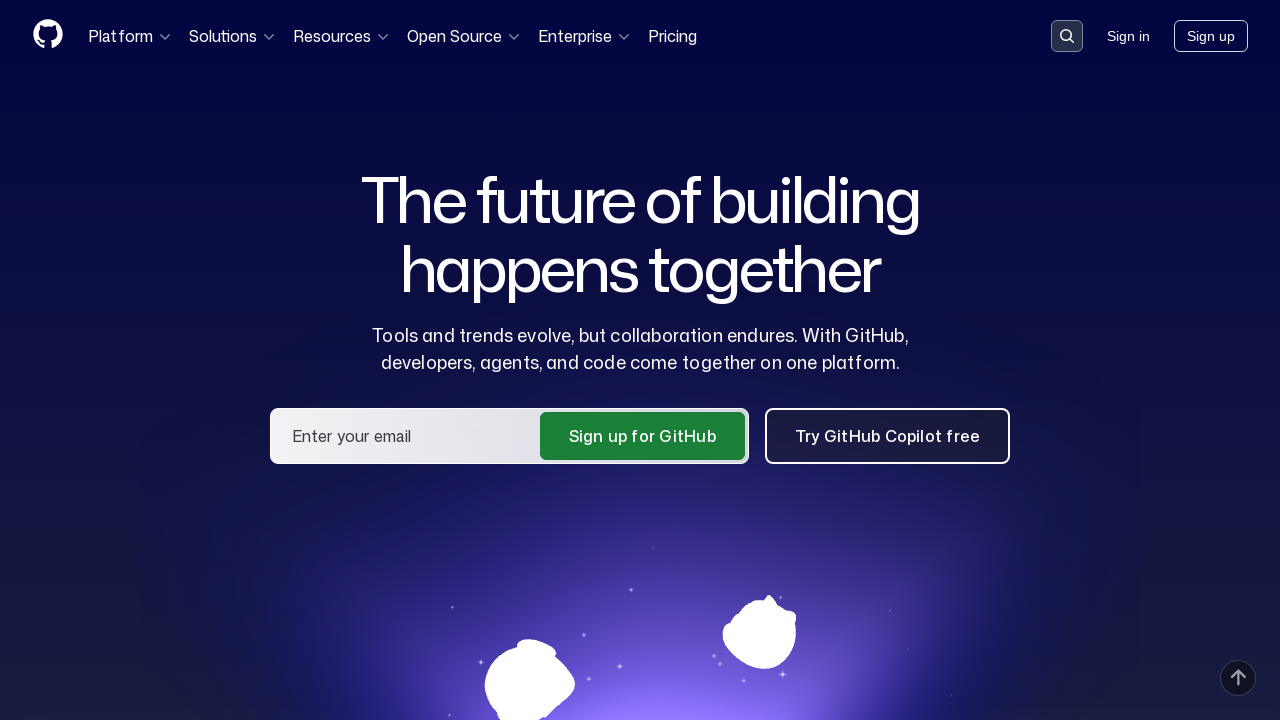

Clicked search button in GitHub header at (1067, 36) on .header-search-button
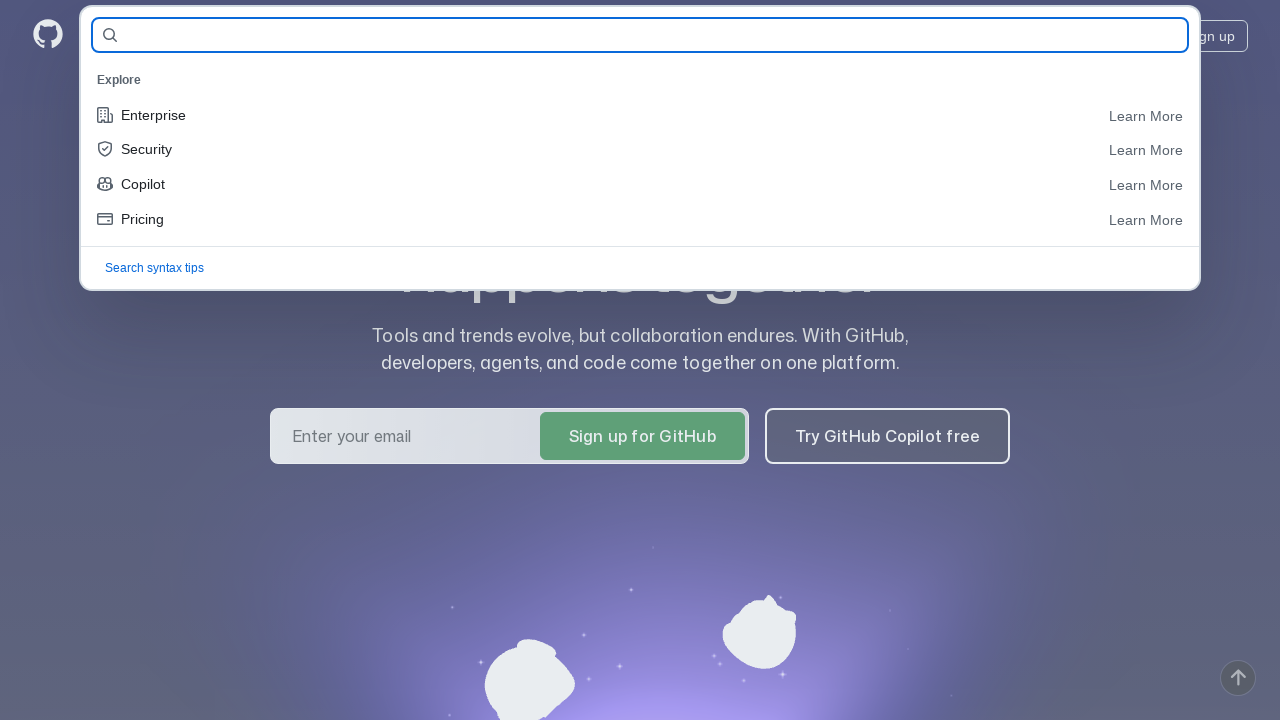

Filled search field with repository name 'OvsyannikovIgor/QA_Guru_HomeWork_9' on #query-builder-test
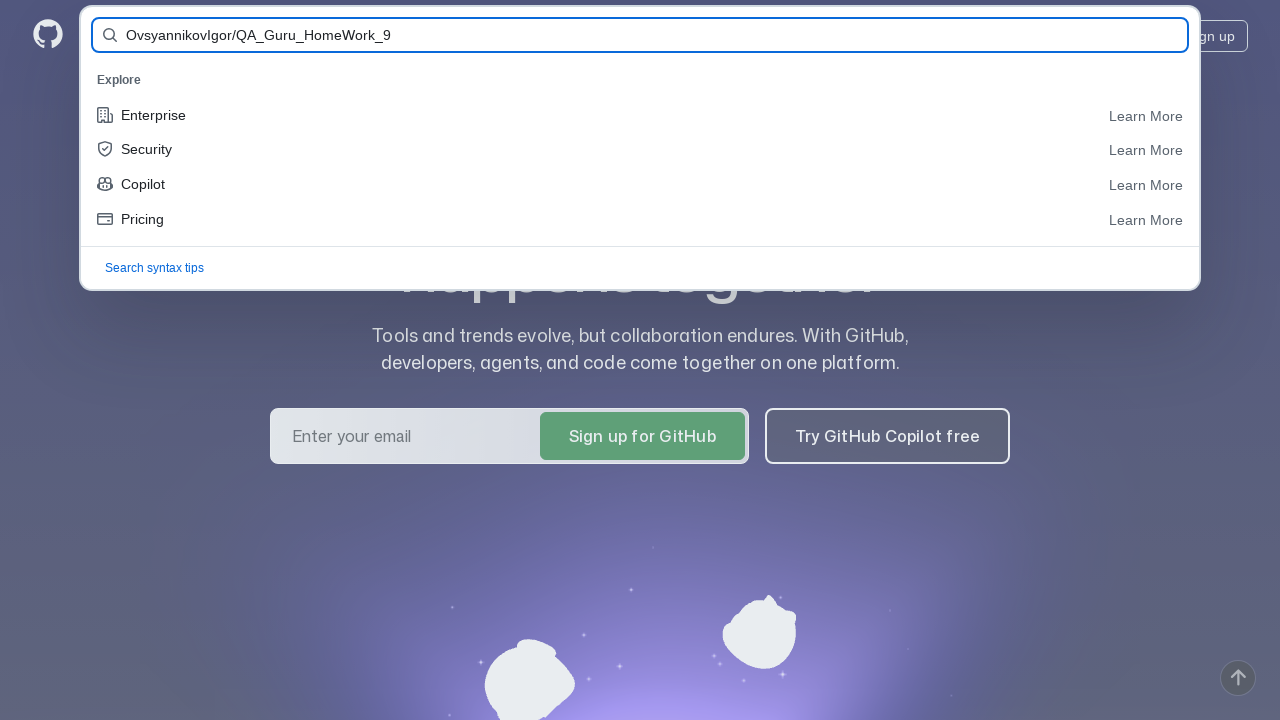

Pressed Enter to submit search query on #query-builder-test
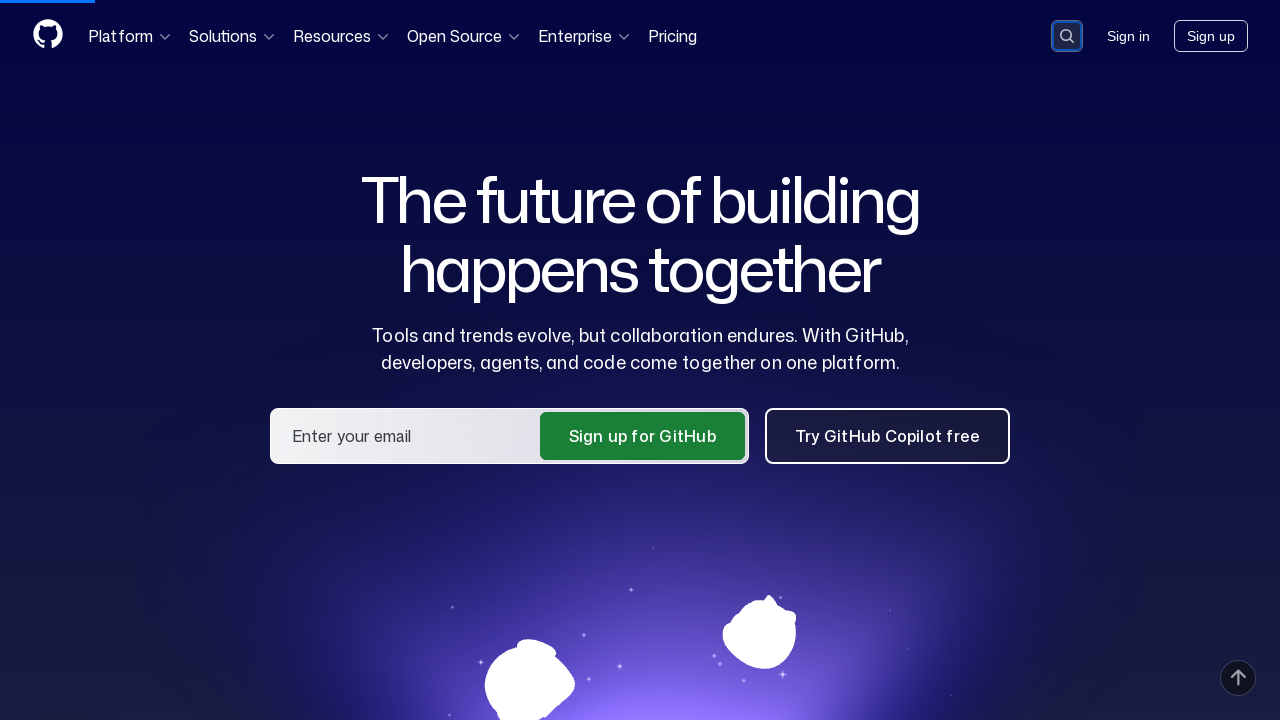

Clicked on repository link in search results at (526, 161) on a:has-text('OvsyannikovIgor/QA_Guru_HomeWork_9')
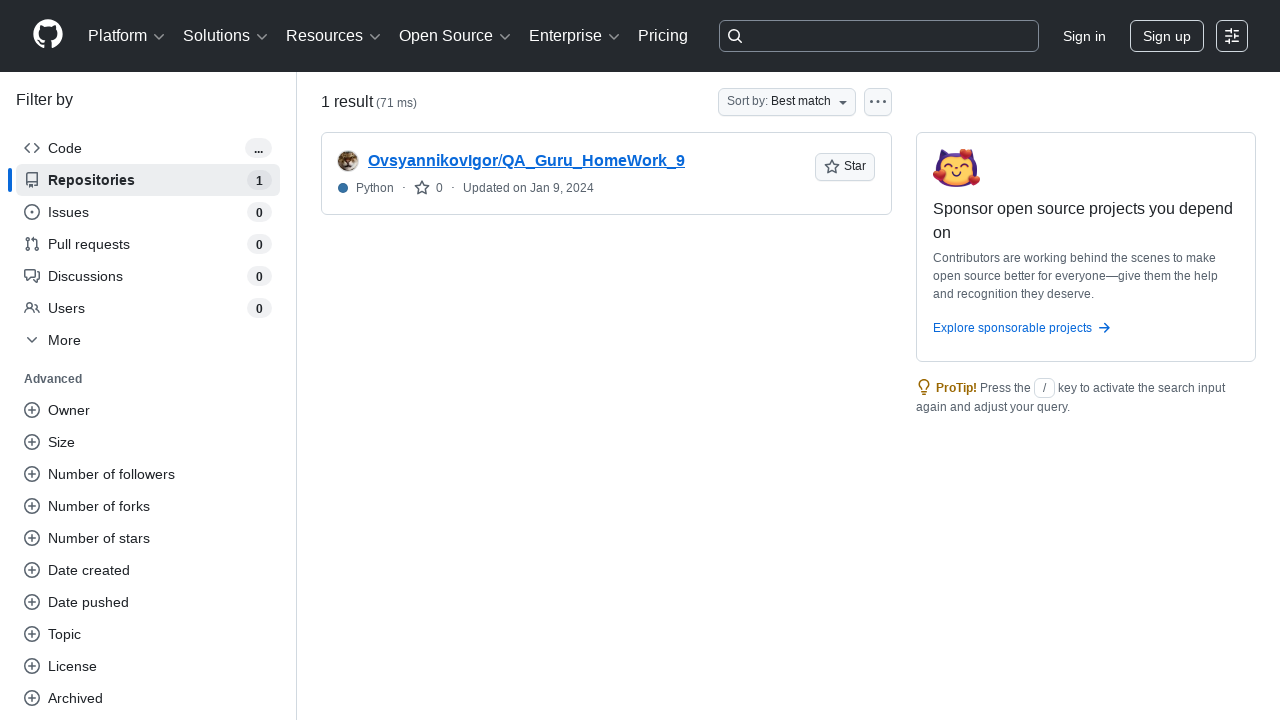

Clicked on Issues tab at (158, 158) on #issues-tab
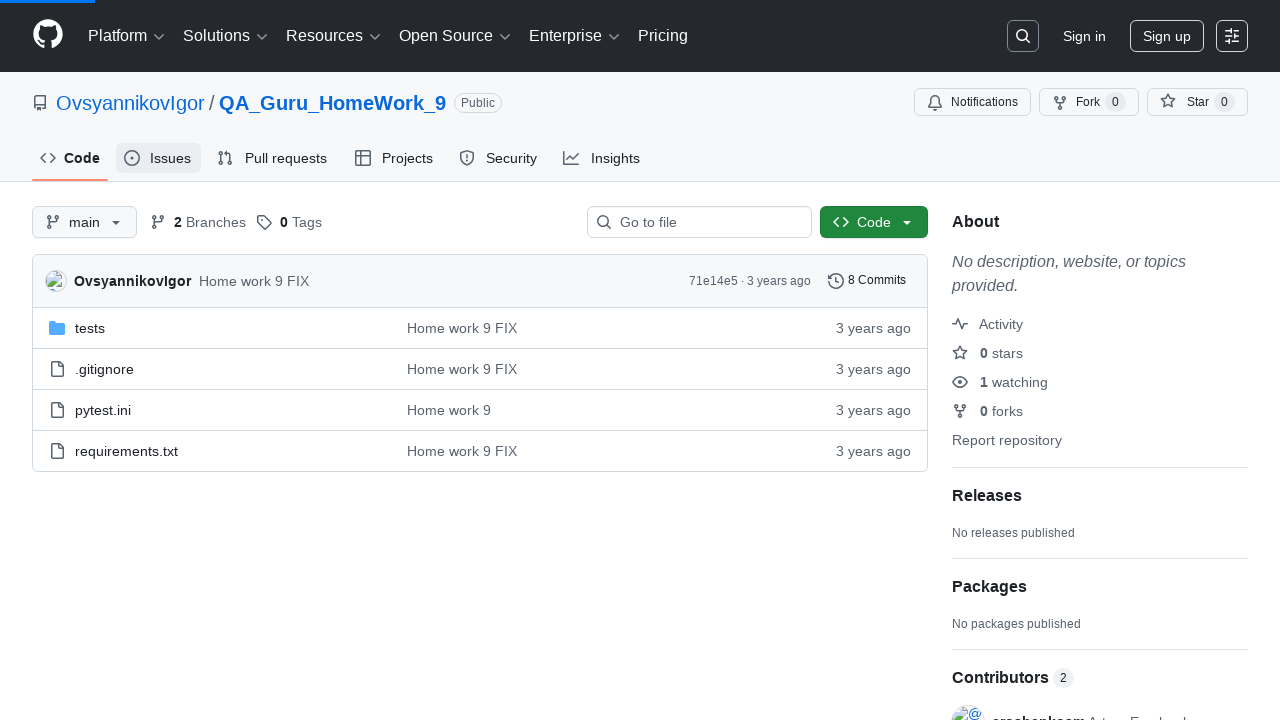

Verified blankslate element is present indicating empty issues page
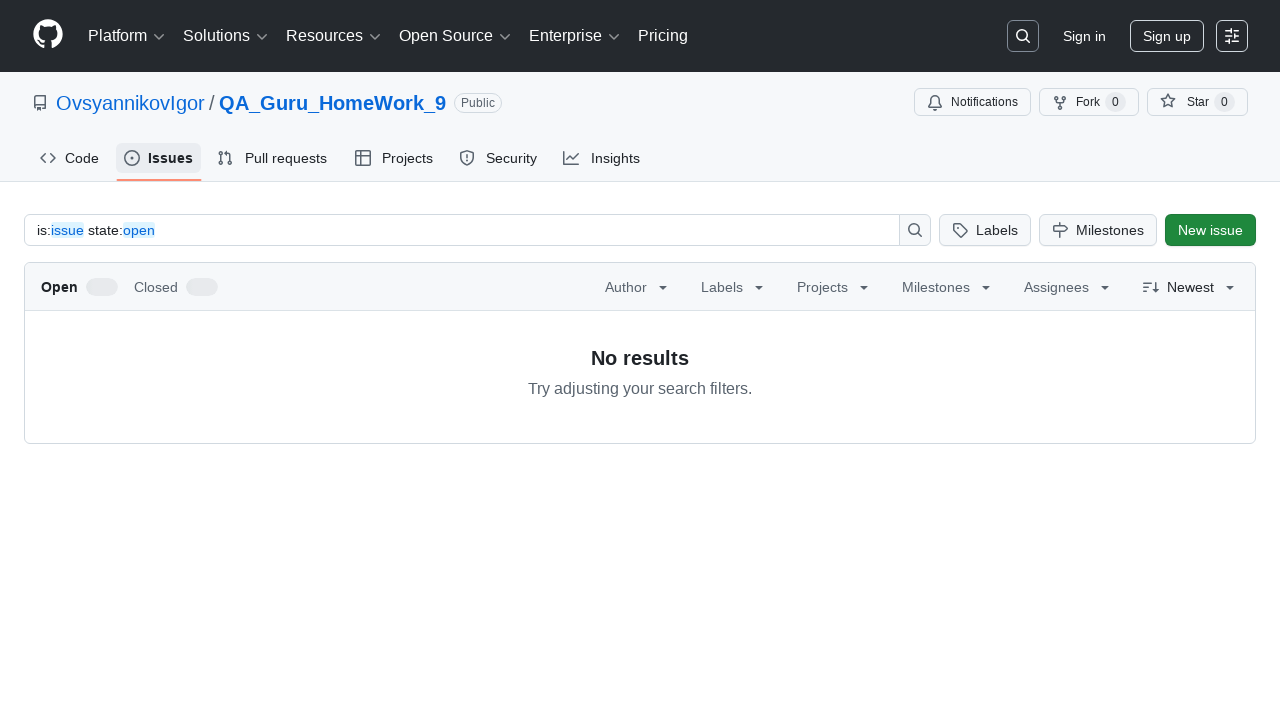

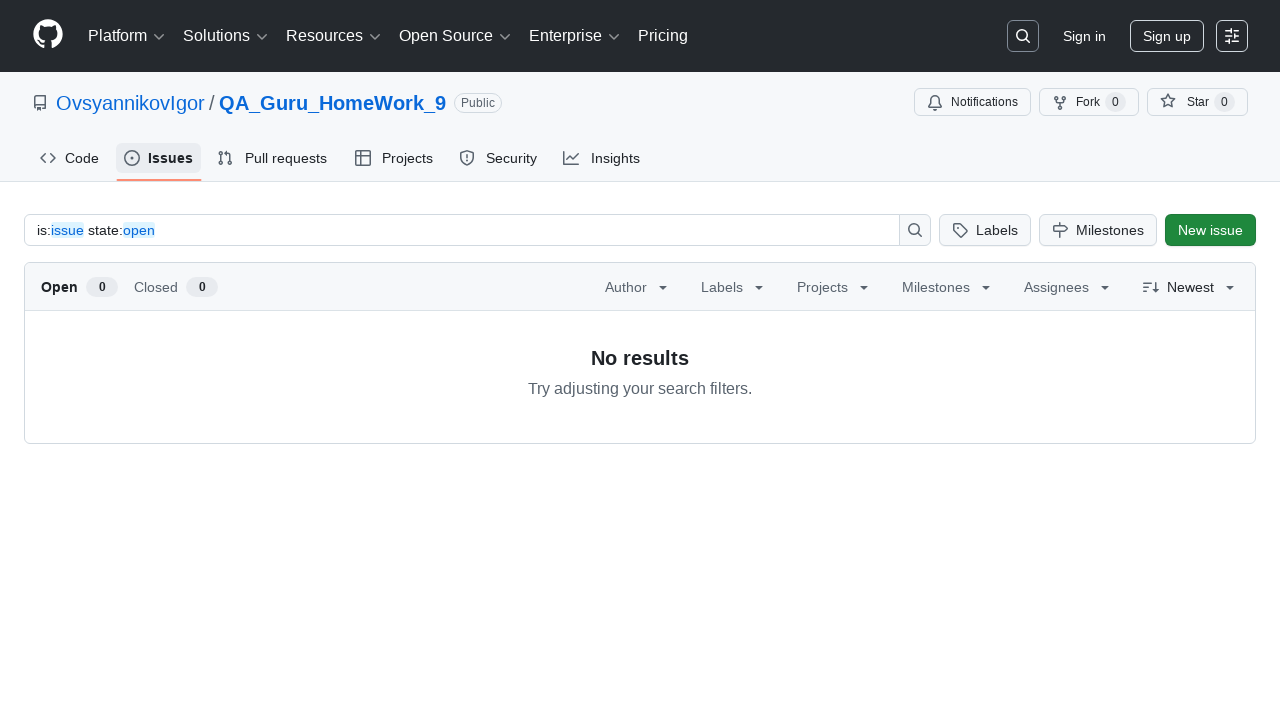